Navigates to momentjs.com website with a modified timezone setting to test timezone-aware functionality

Starting URL: https://momentjs.com/

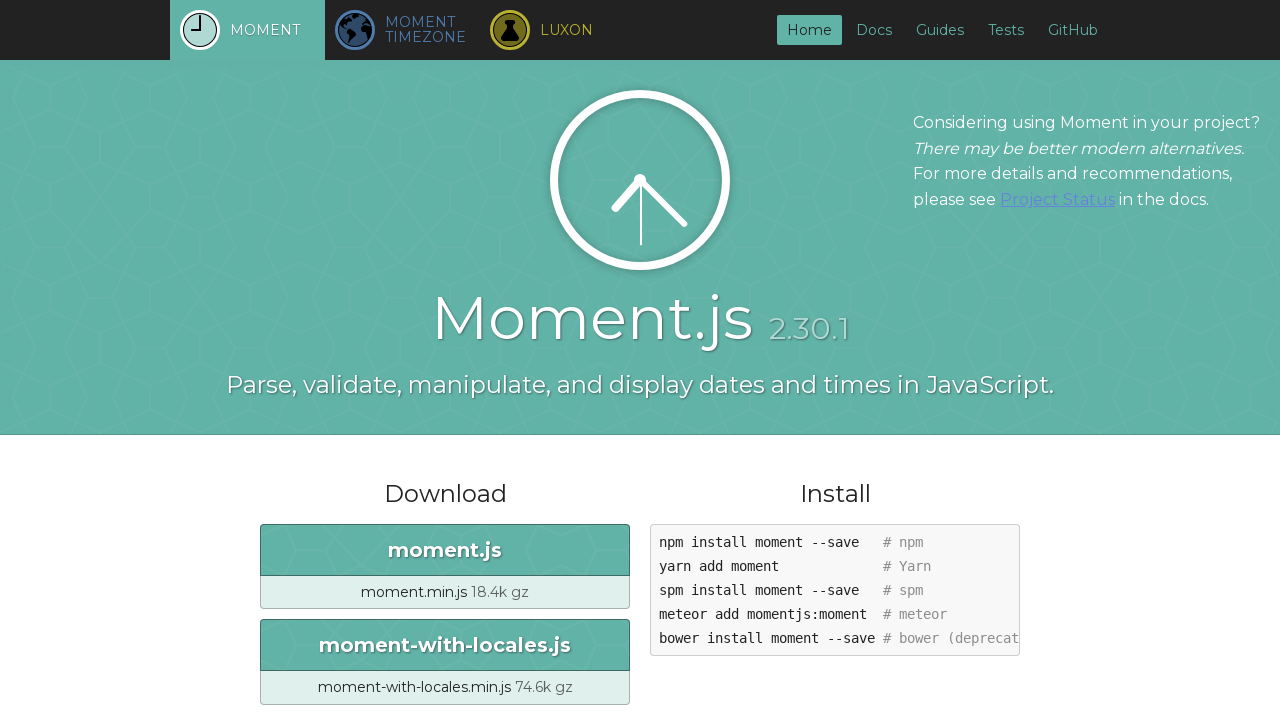

Waited for momentjs.com page to load completely with networkidle state
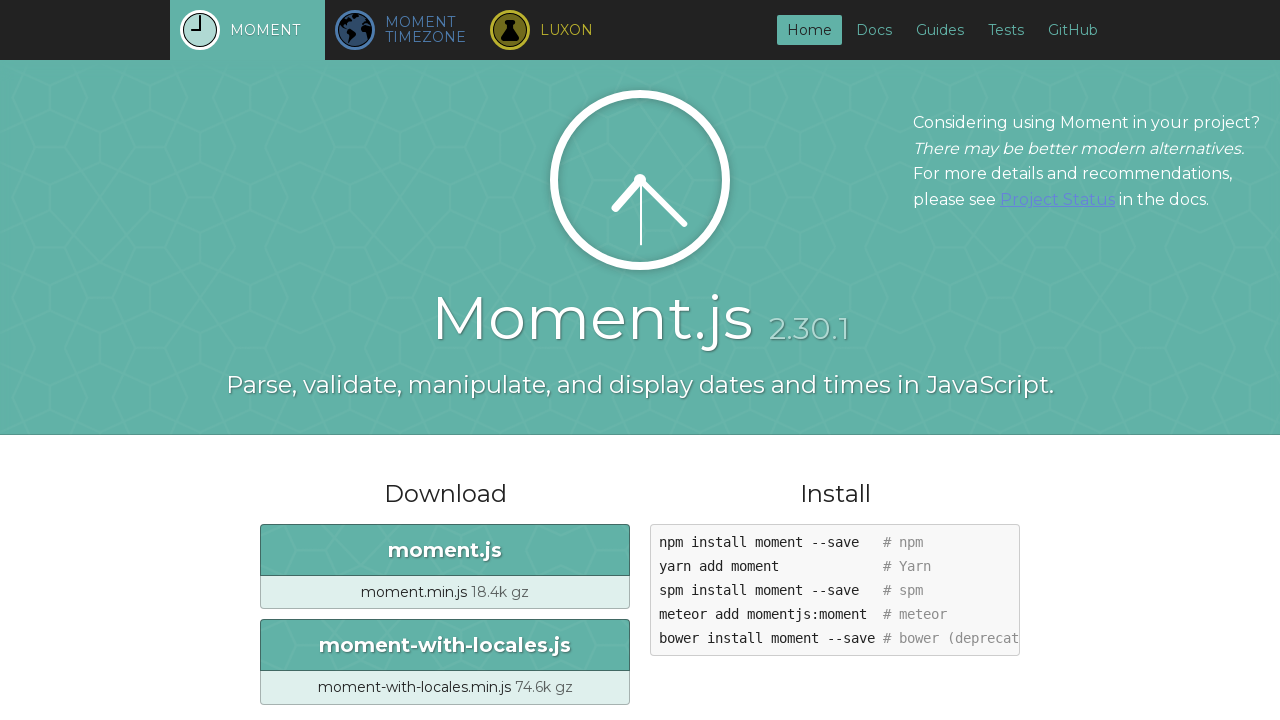

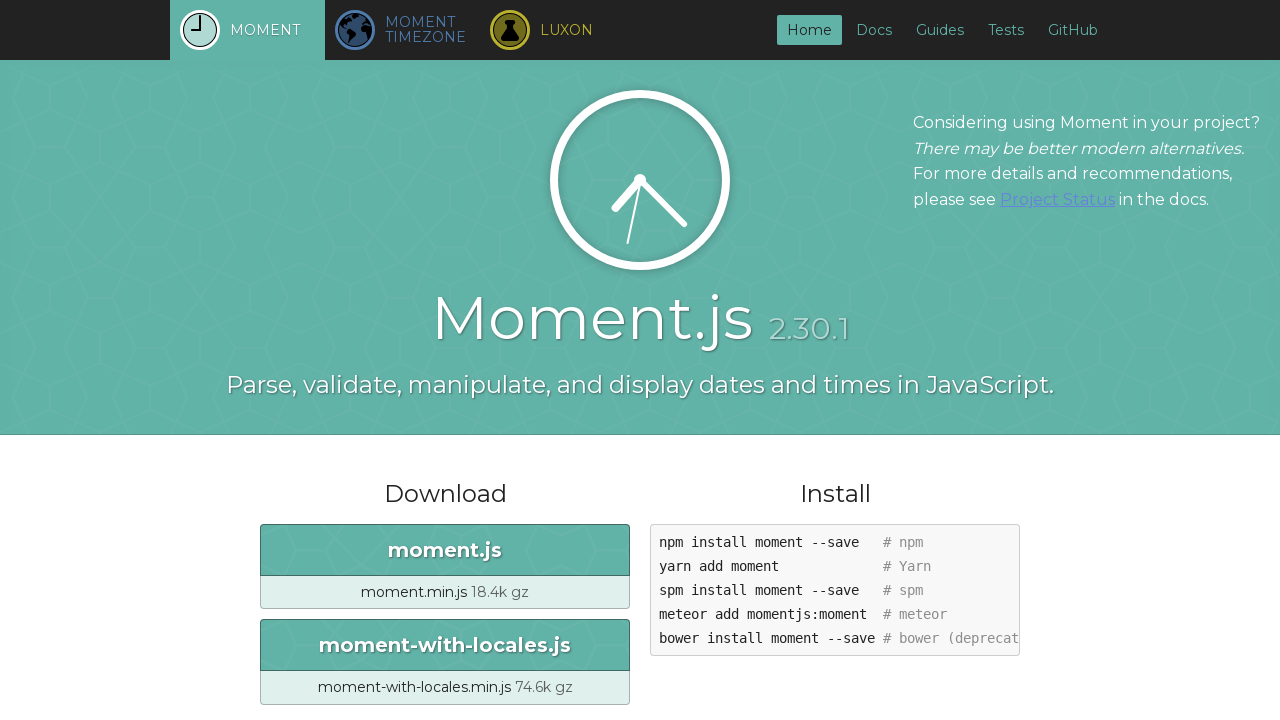